Locates a password field element by its ID attribute

Starting URL: https://selectorshub.com/xpath-practice-page/

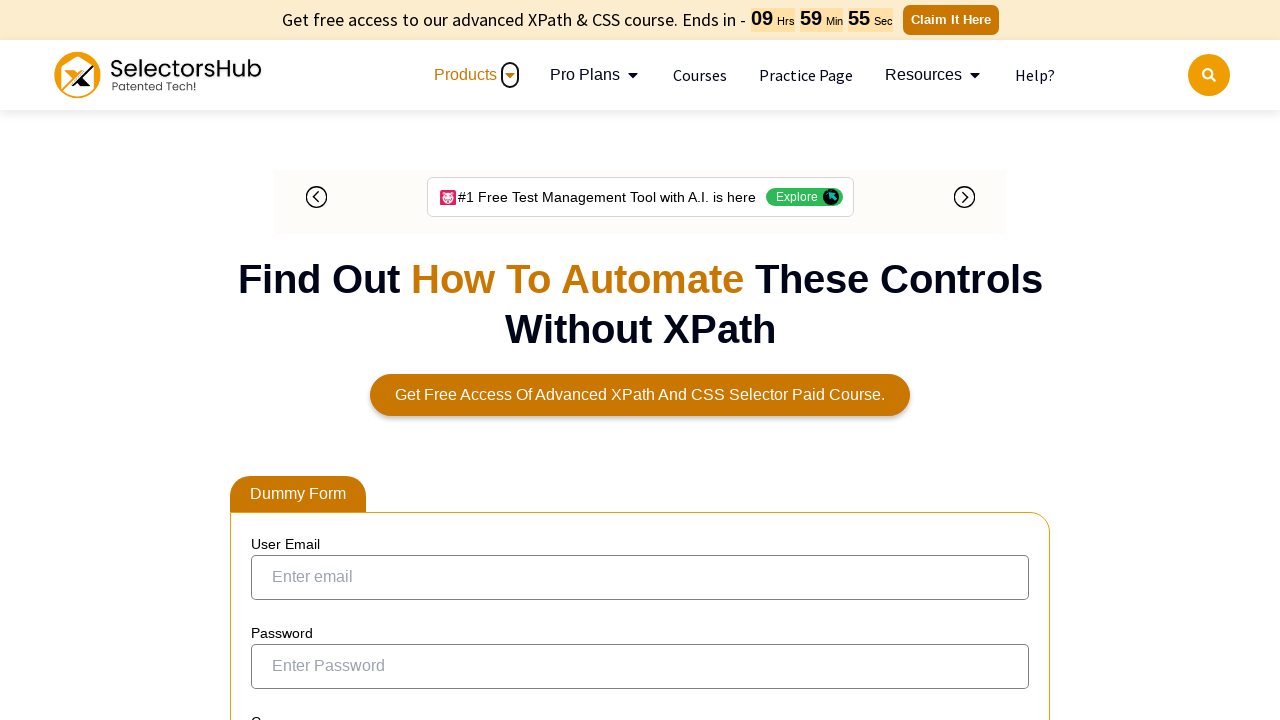

Waited for password field with ID 'pass' to be present in DOM
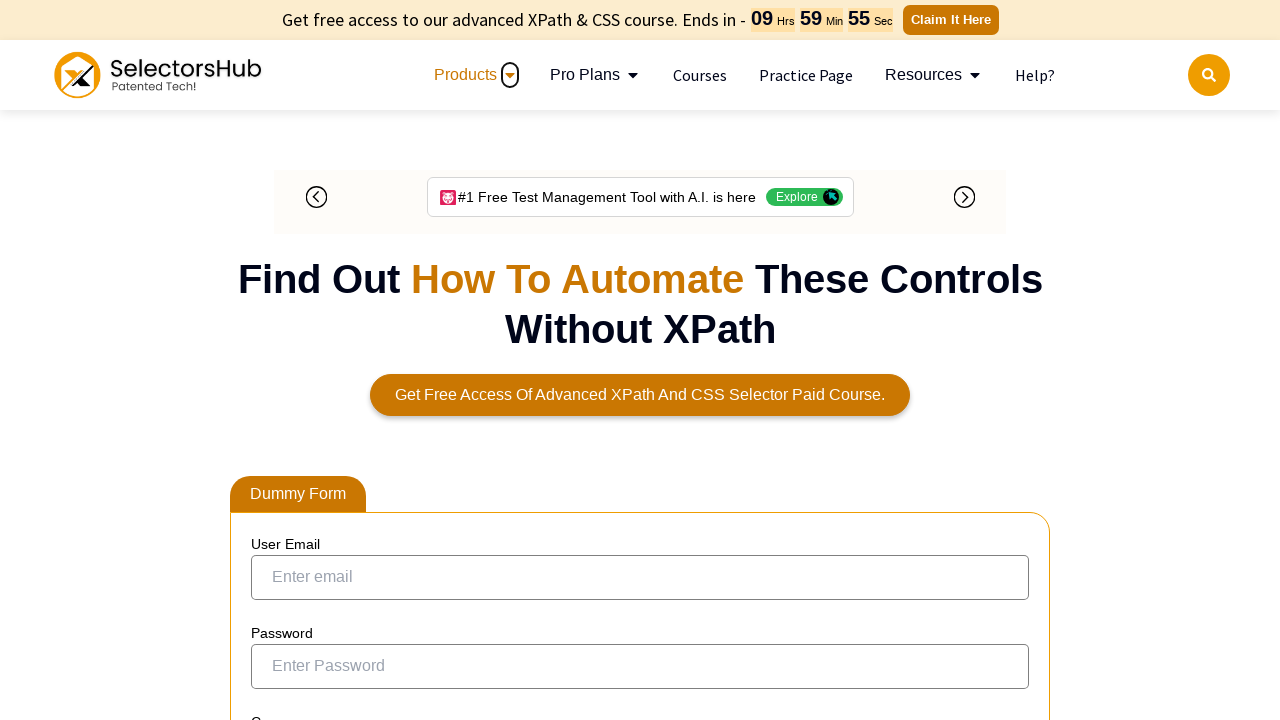

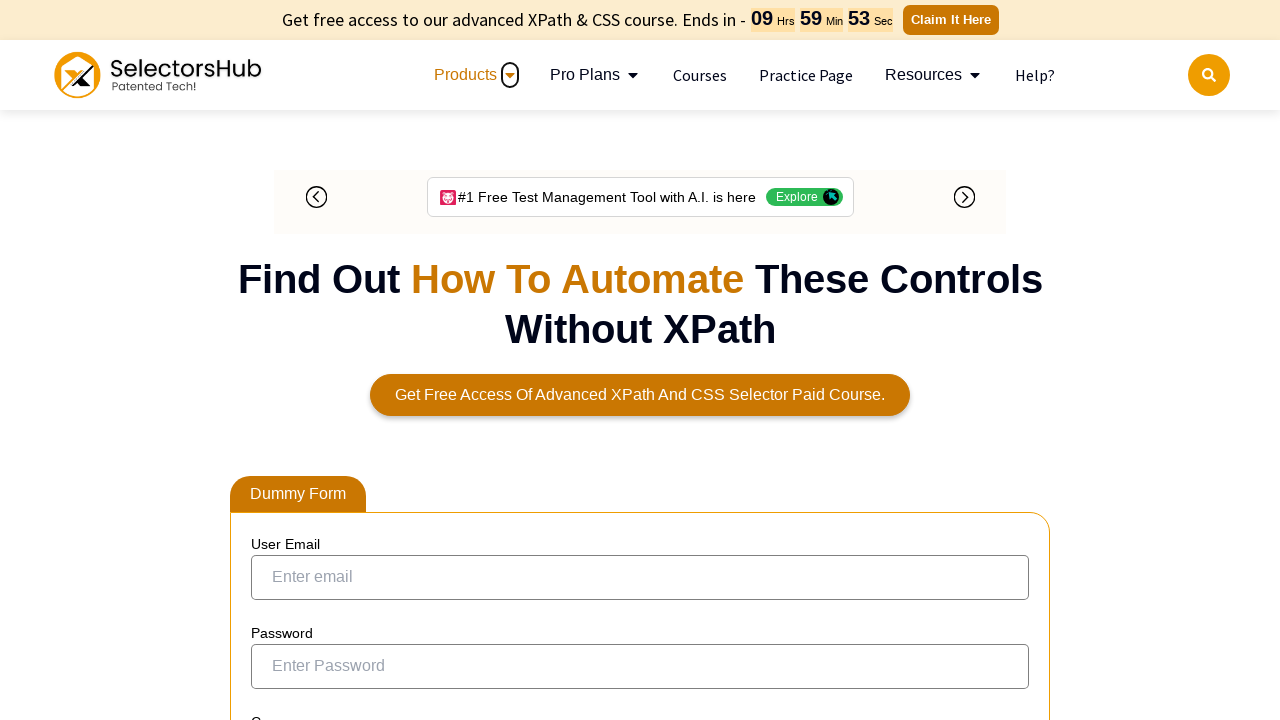